Tests JavaScript alert handling by clicking a button that triggers an alert, accepting it, then reading a value from the page, calculating a mathematical result, and submitting the answer in a form.

Starting URL: http://suninjuly.github.io/alert_accept.html

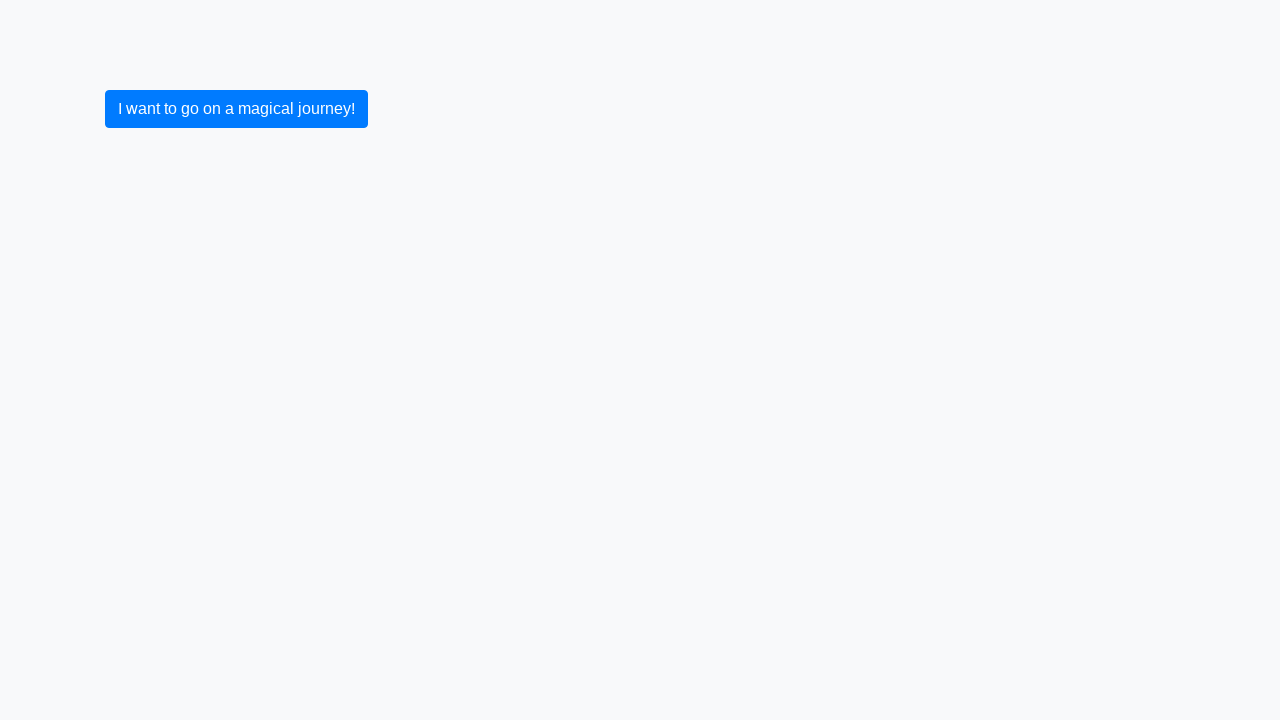

Set up dialog handler to accept alerts
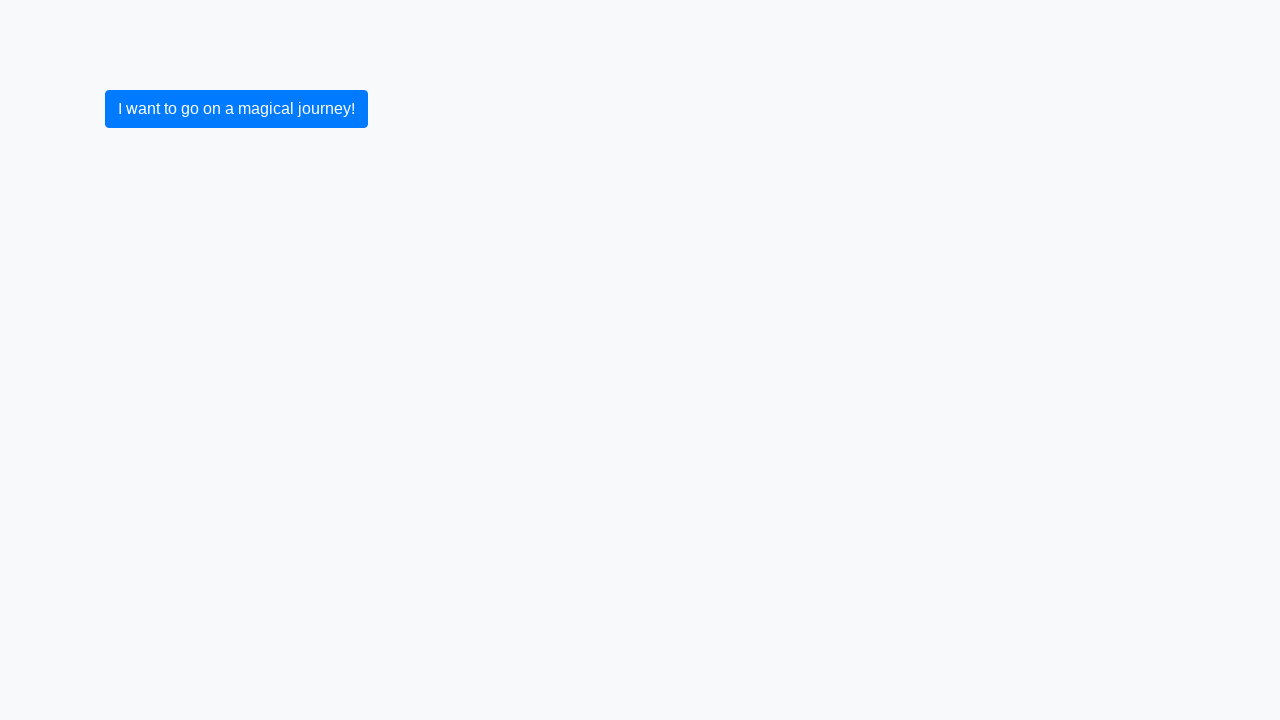

Clicked button to trigger alert at (236, 109) on button
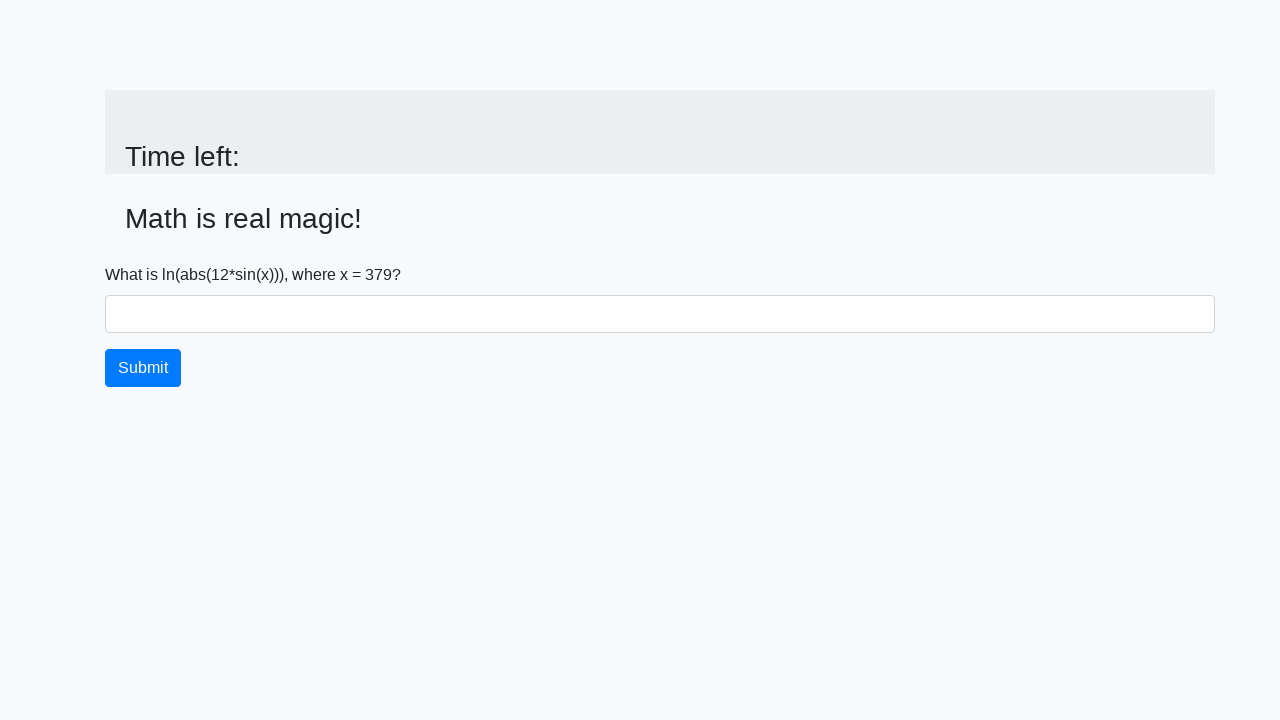

Alert was accepted and page updated with input value element
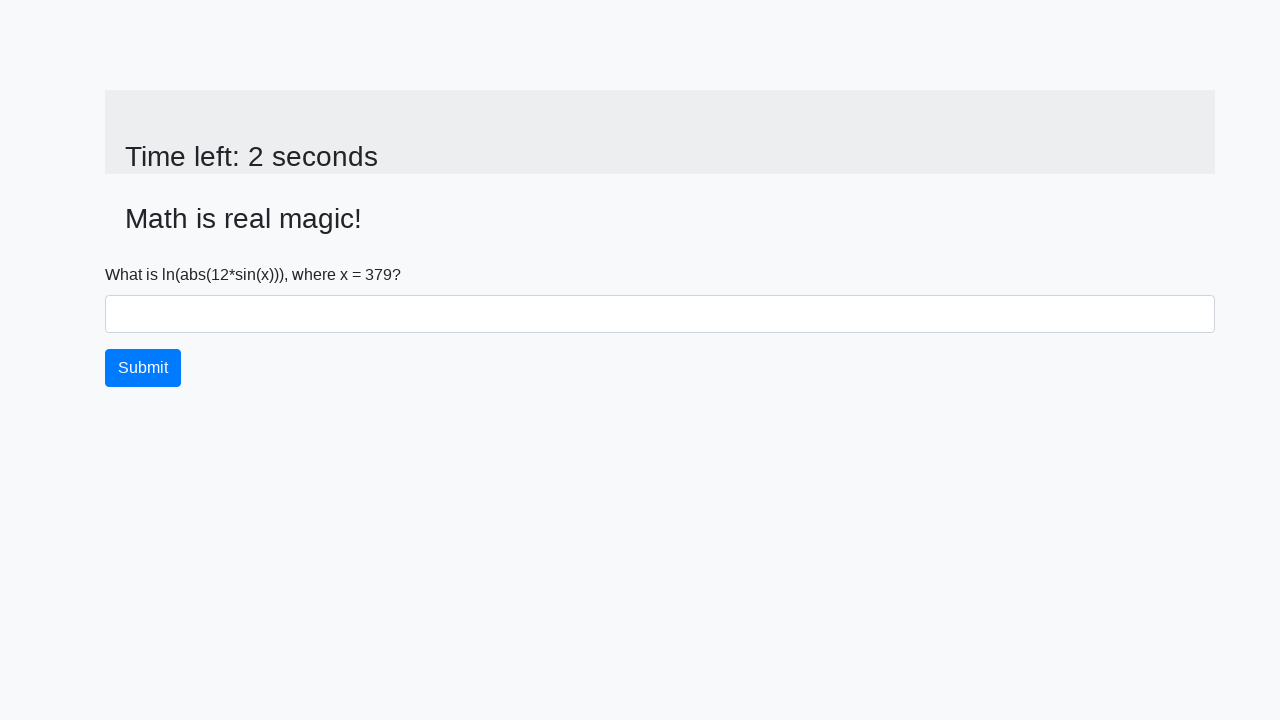

Retrieved x value from page: 379
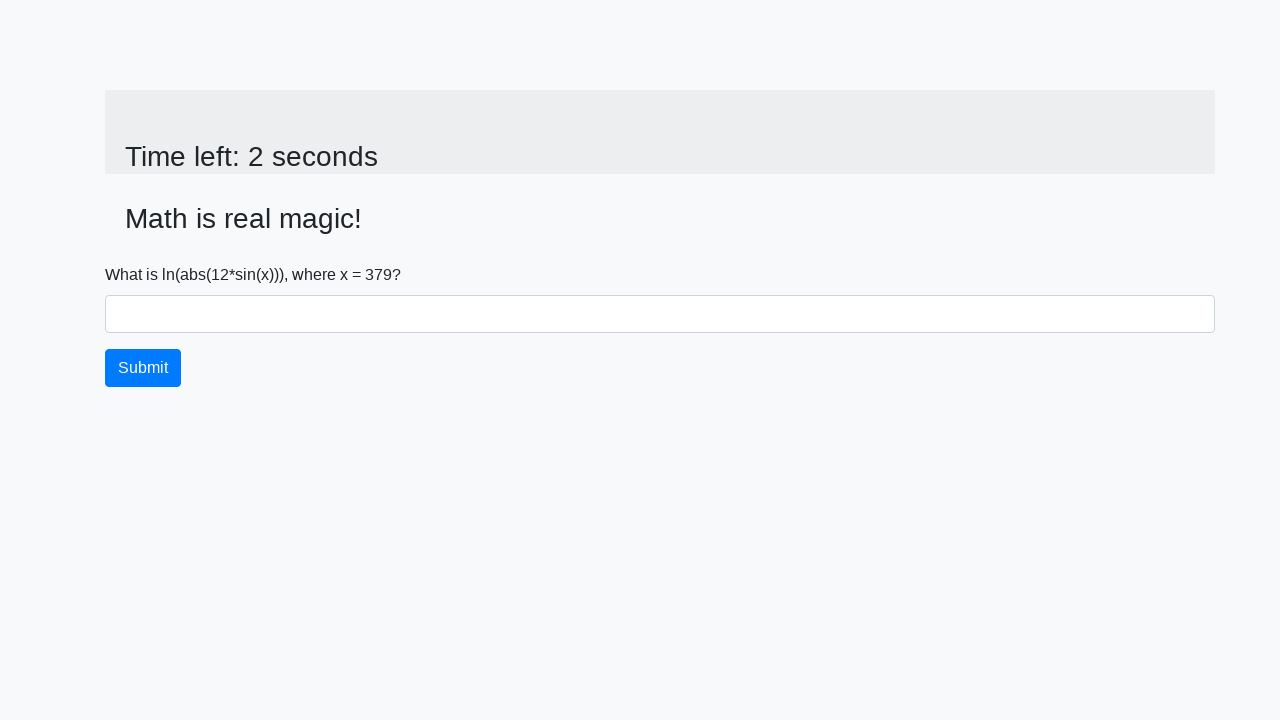

Calculated answer using formula: 2.3857110640531185
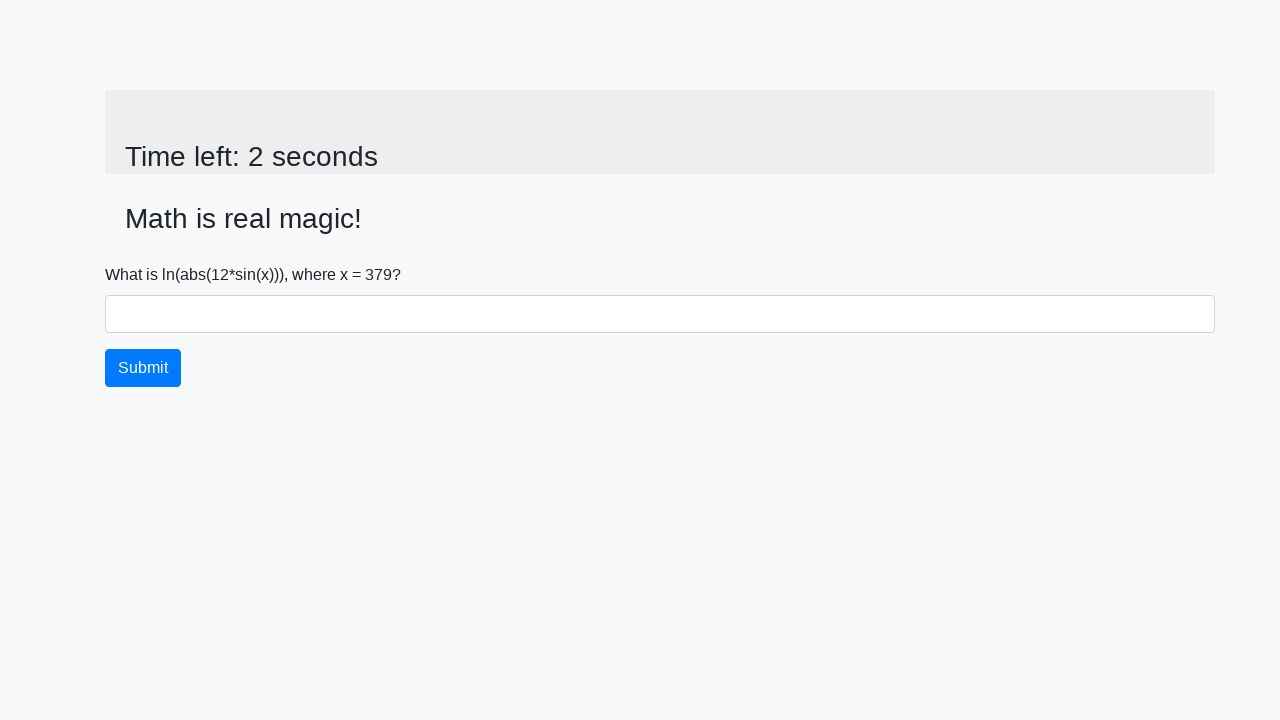

Filled answer field with calculated value: 2.3857110640531185 on #answer
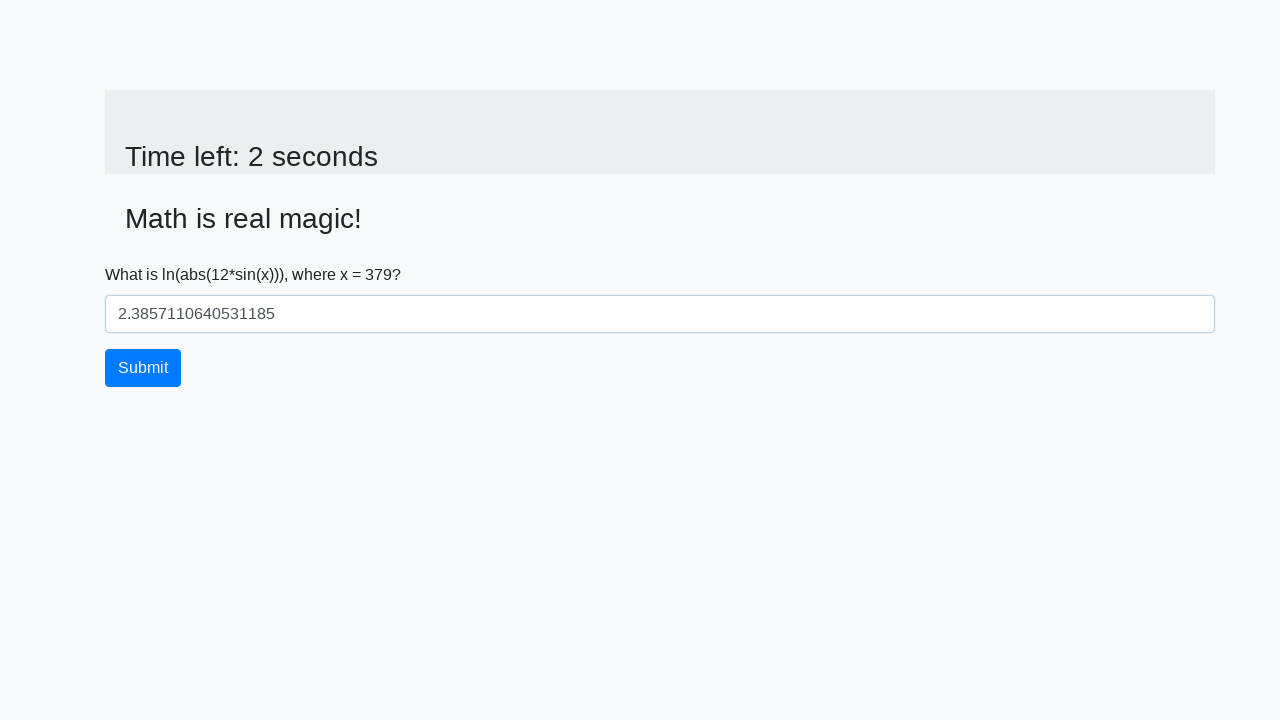

Clicked submit button to submit the answer at (143, 368) on button[type='submit']
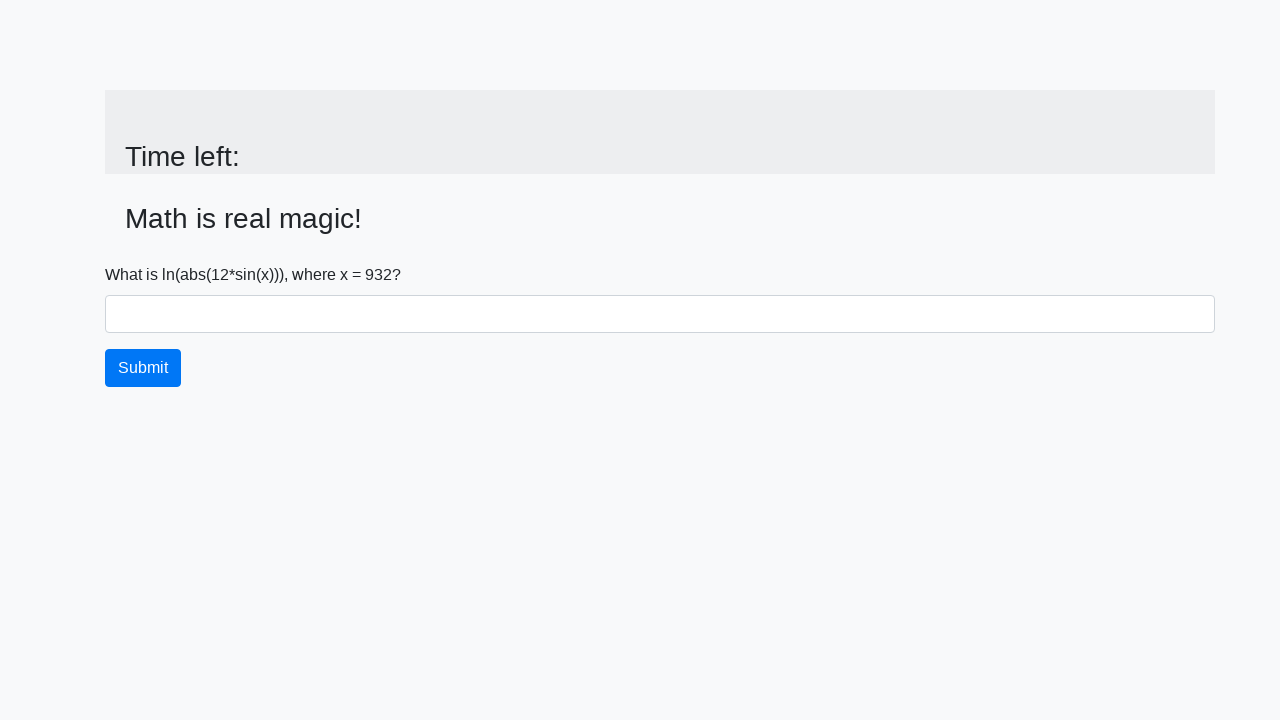

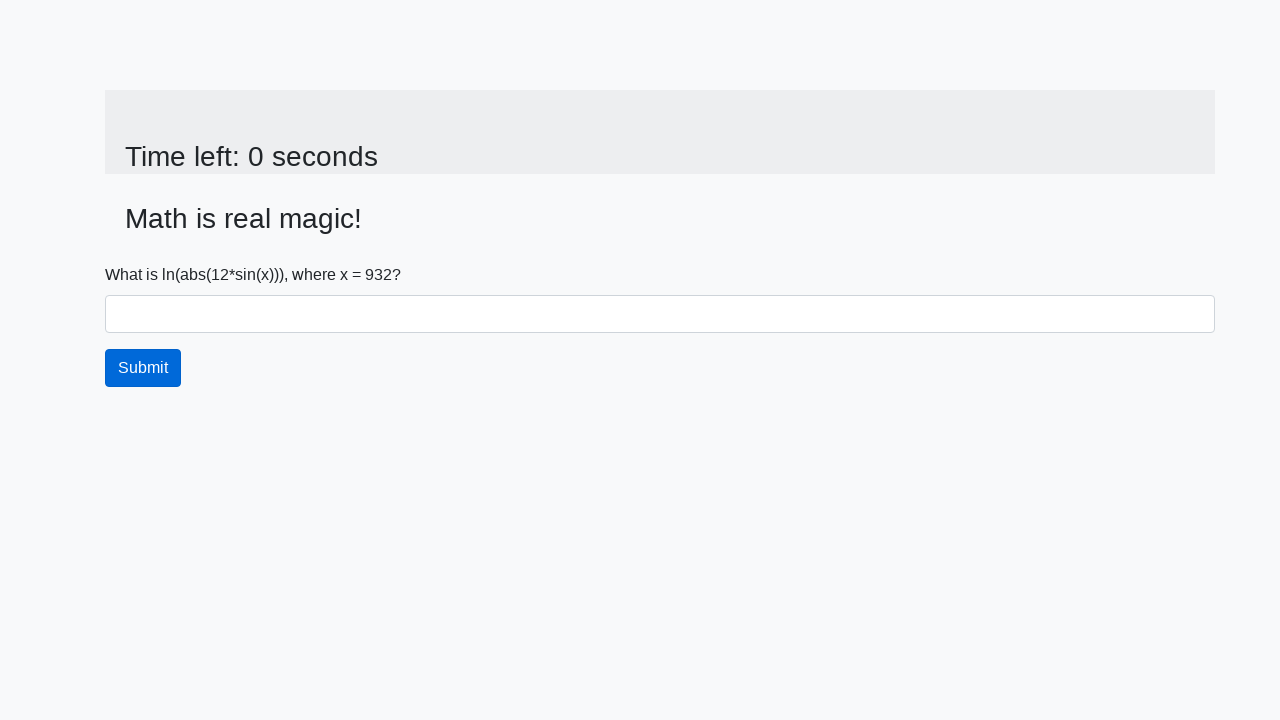